Tests alert handling functionality by triggering different types of alerts and accepting them

Starting URL: https://rahulshettyacademy.com/AutomationPractice/

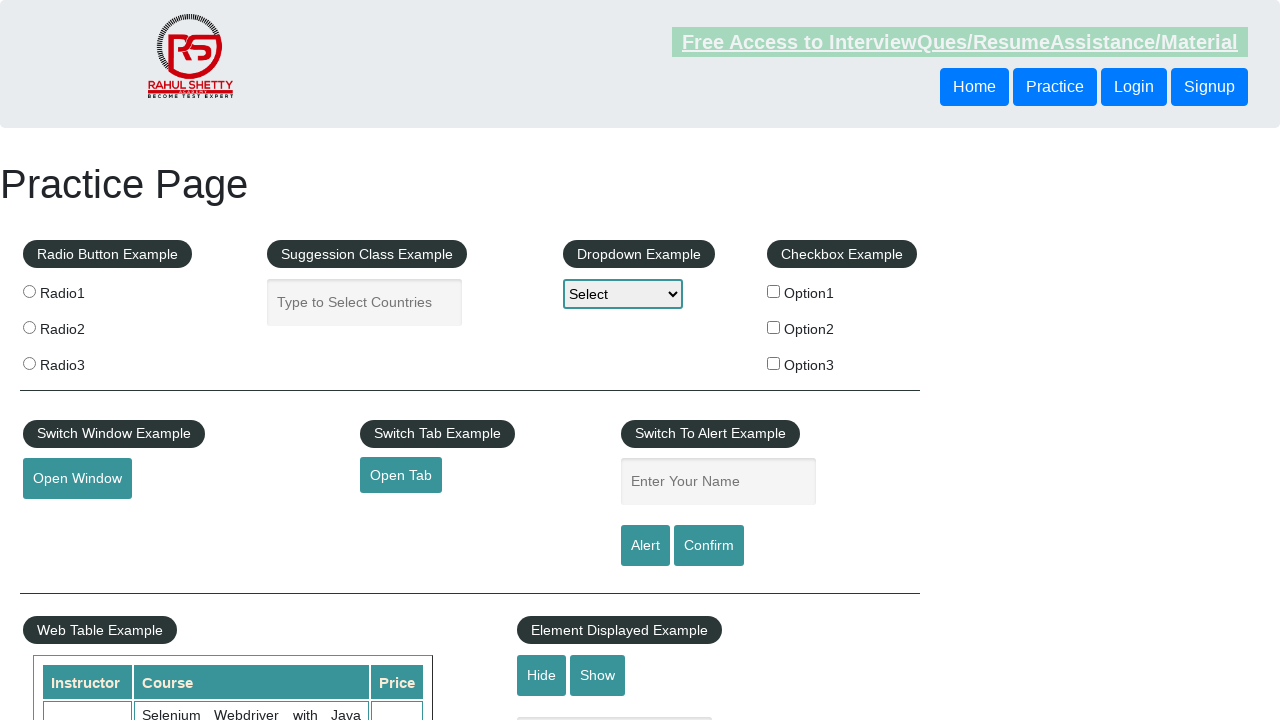

Filled name field with 'husrev' on #name
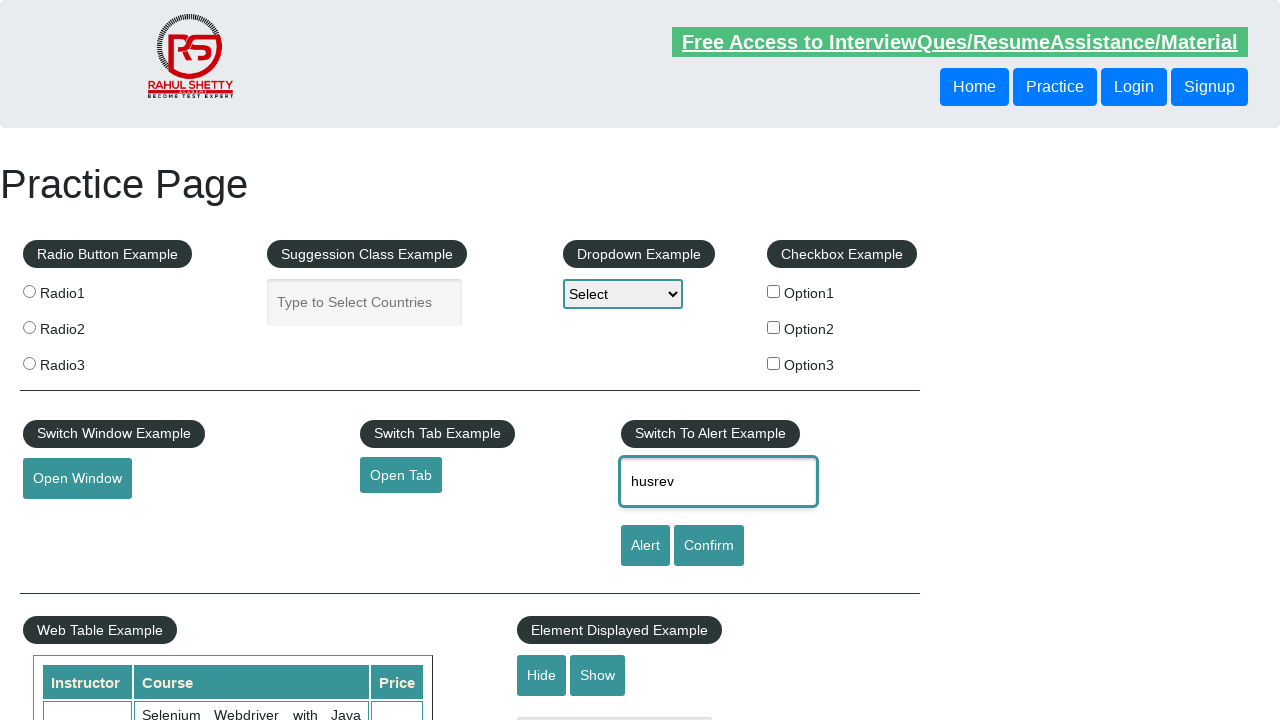

Clicked alert button to trigger first alert at (645, 546) on [id='alertbtn']
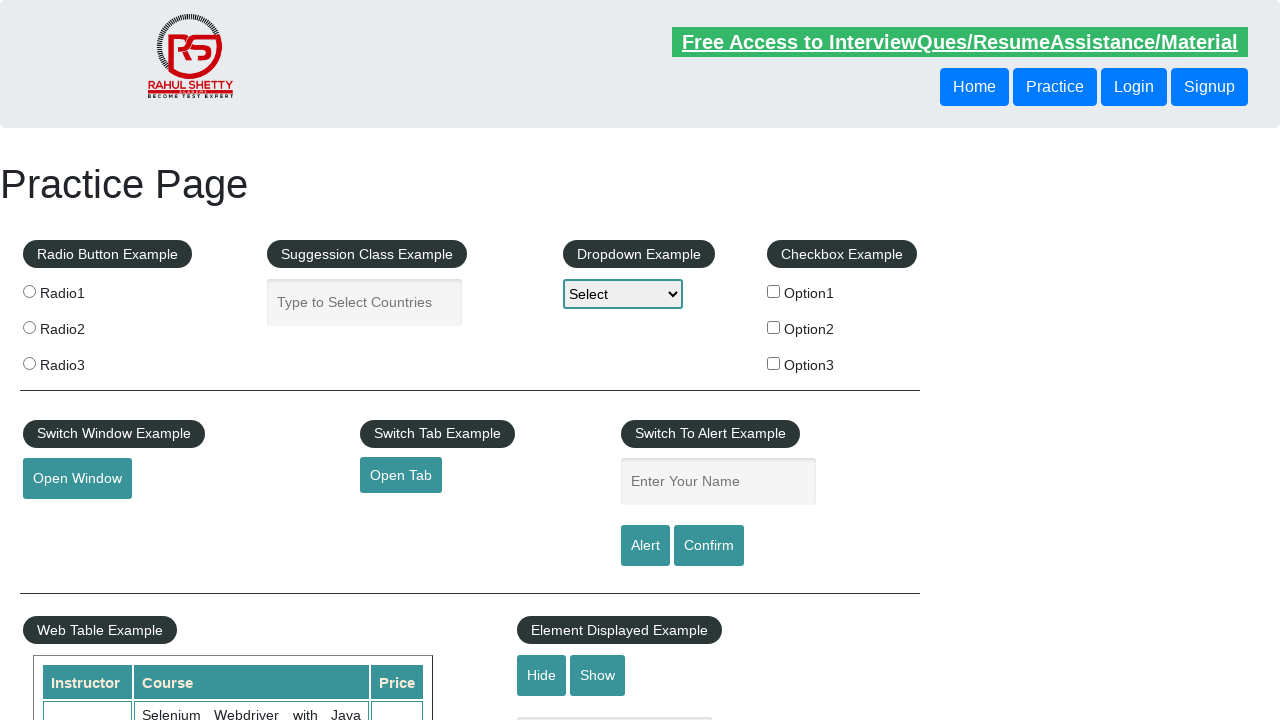

Set up dialog handler to accept alerts
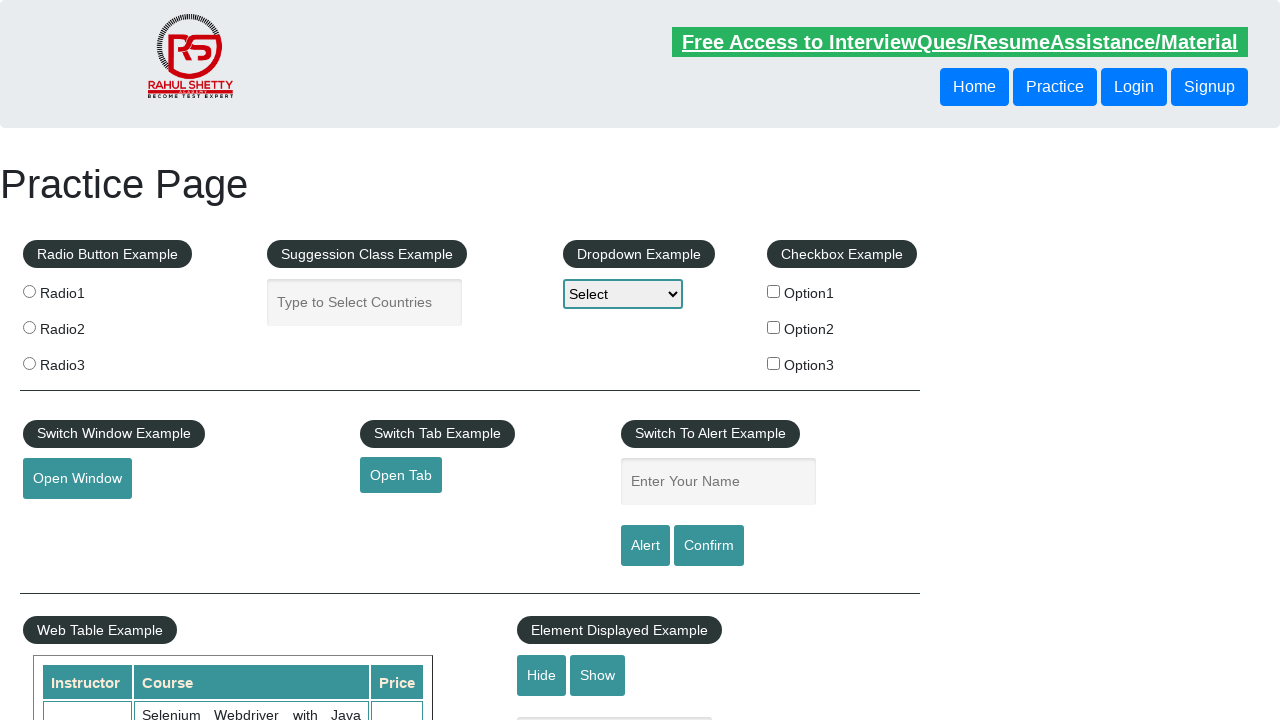

Filled name field again with 'husrev' on #name
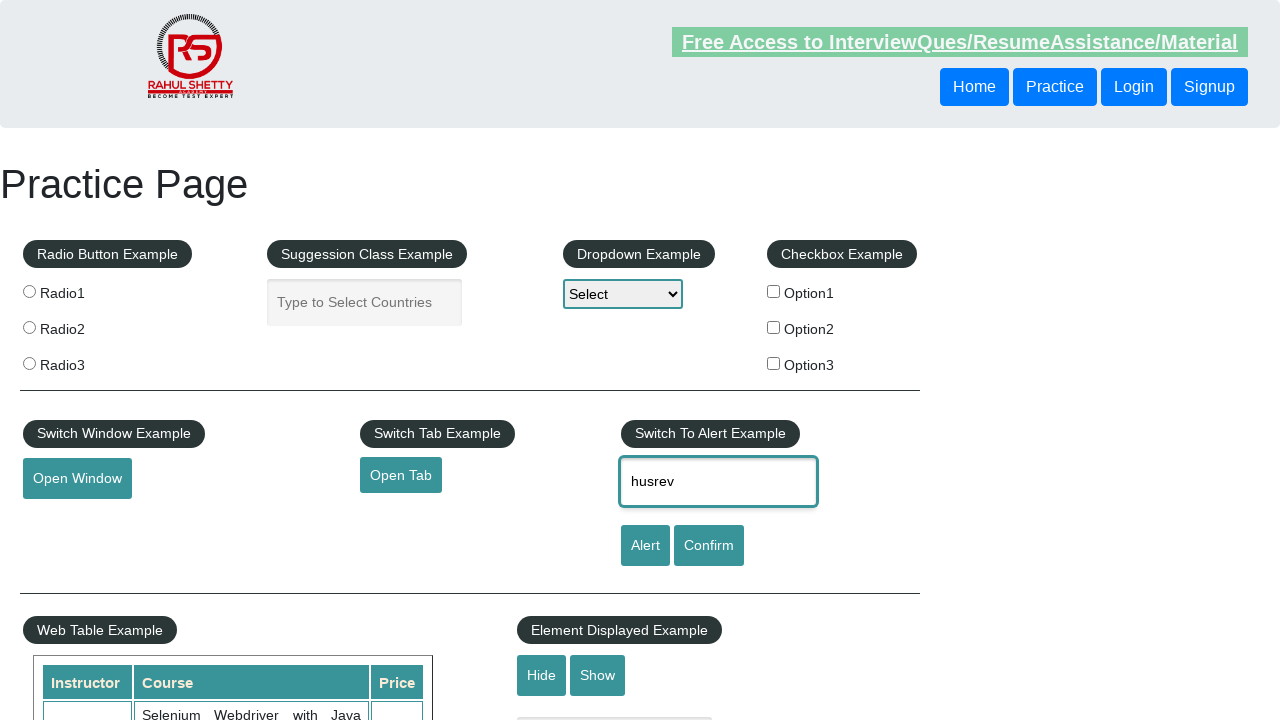

Clicked confirm button to trigger confirm dialog at (709, 546) on #confirmbtn
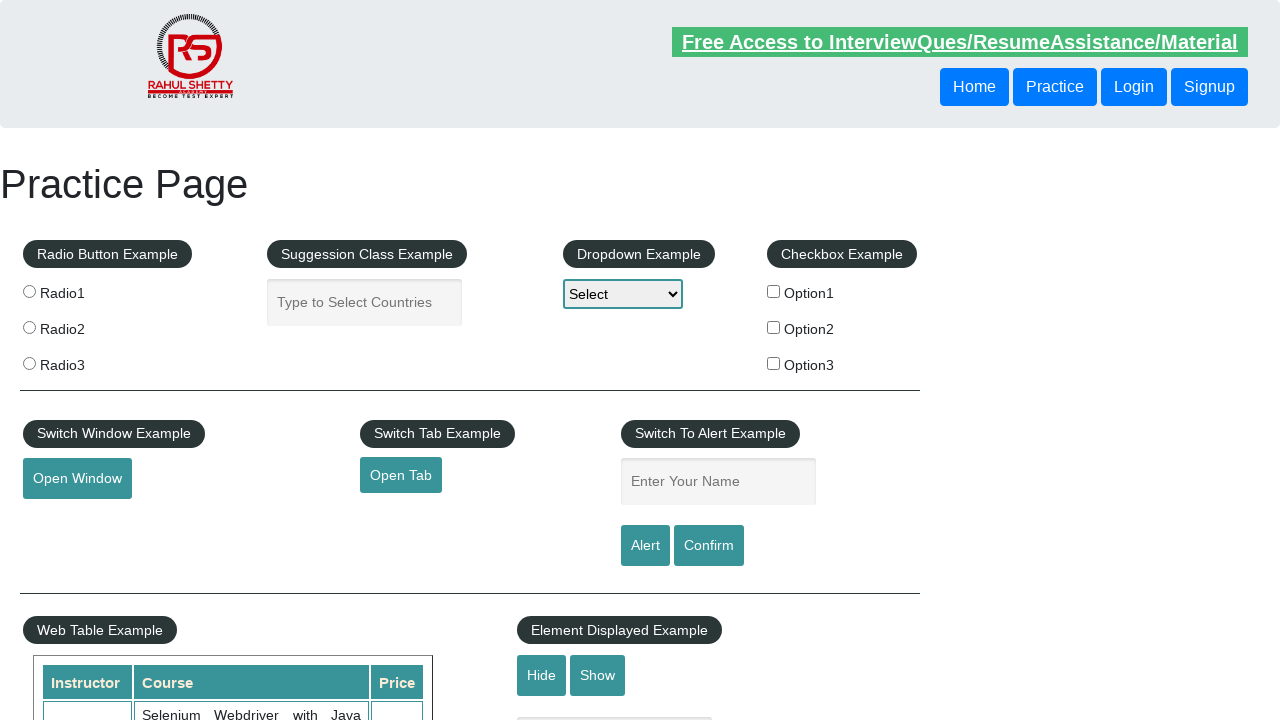

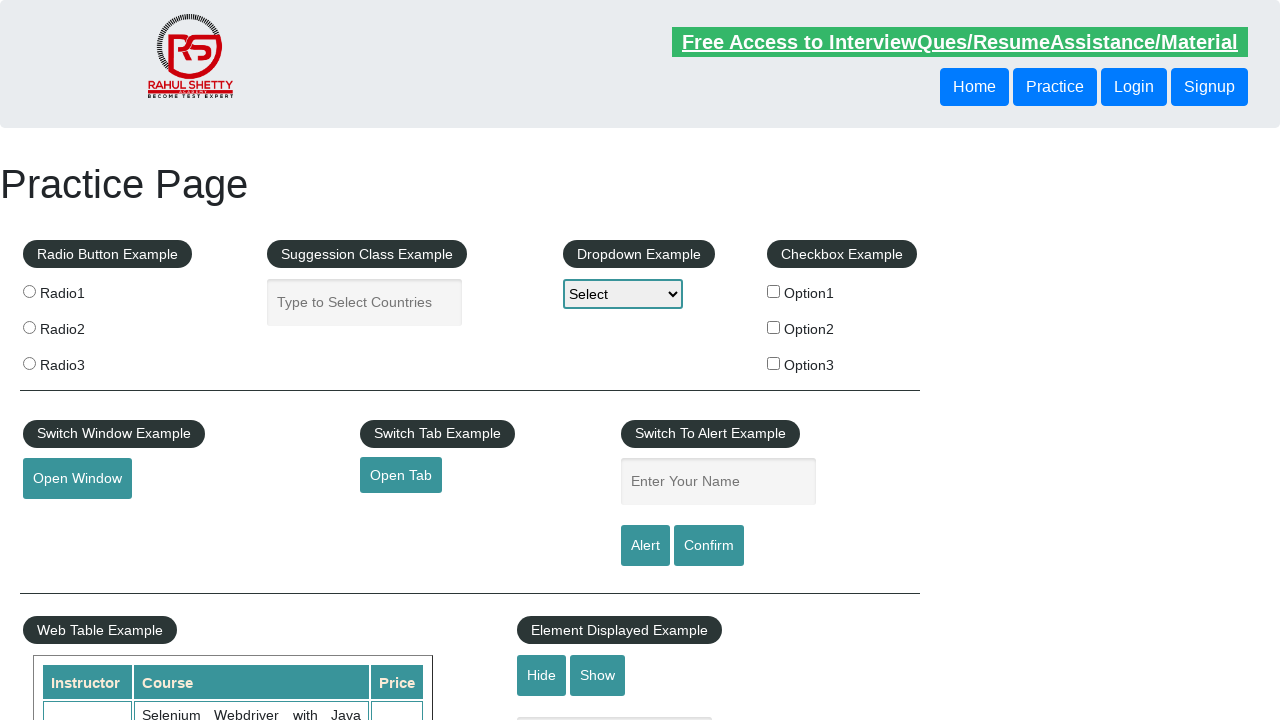